Waits for a specific price to appear, clicks a booking button, solves a mathematical problem, and submits the answer

Starting URL: http://suninjuly.github.io/explicit_wait2.html

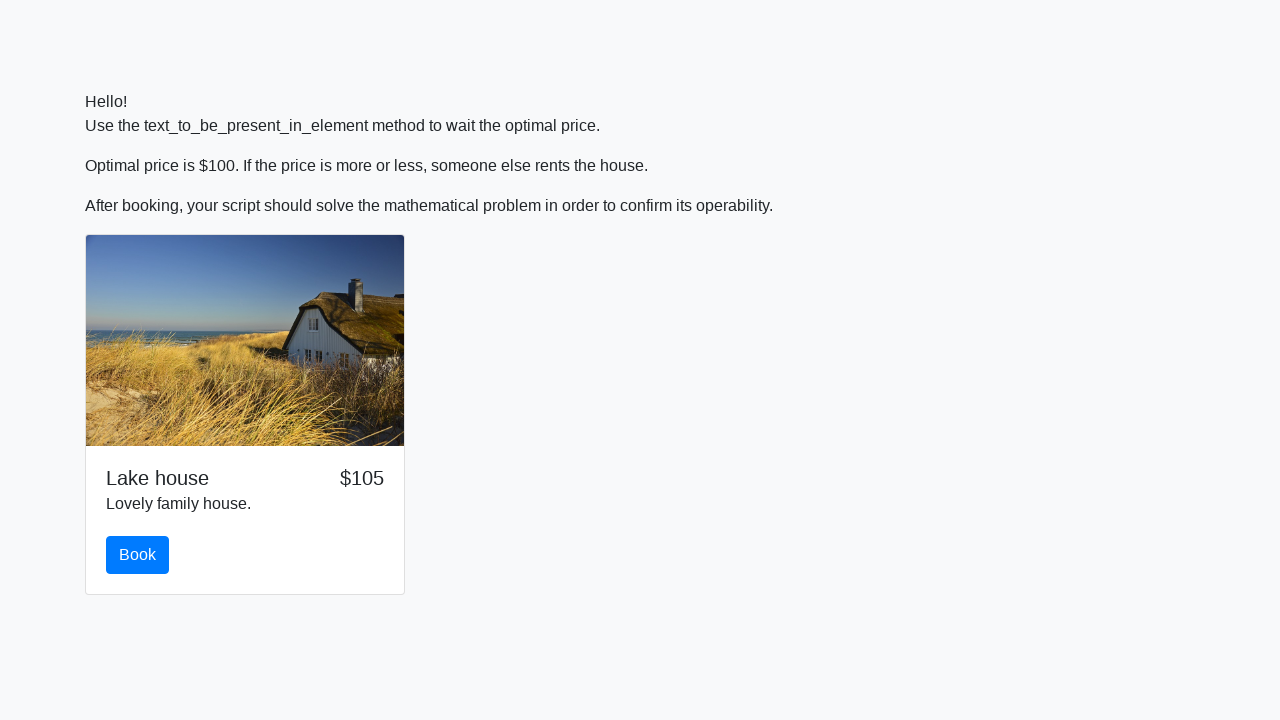

Waited for price element to display $100
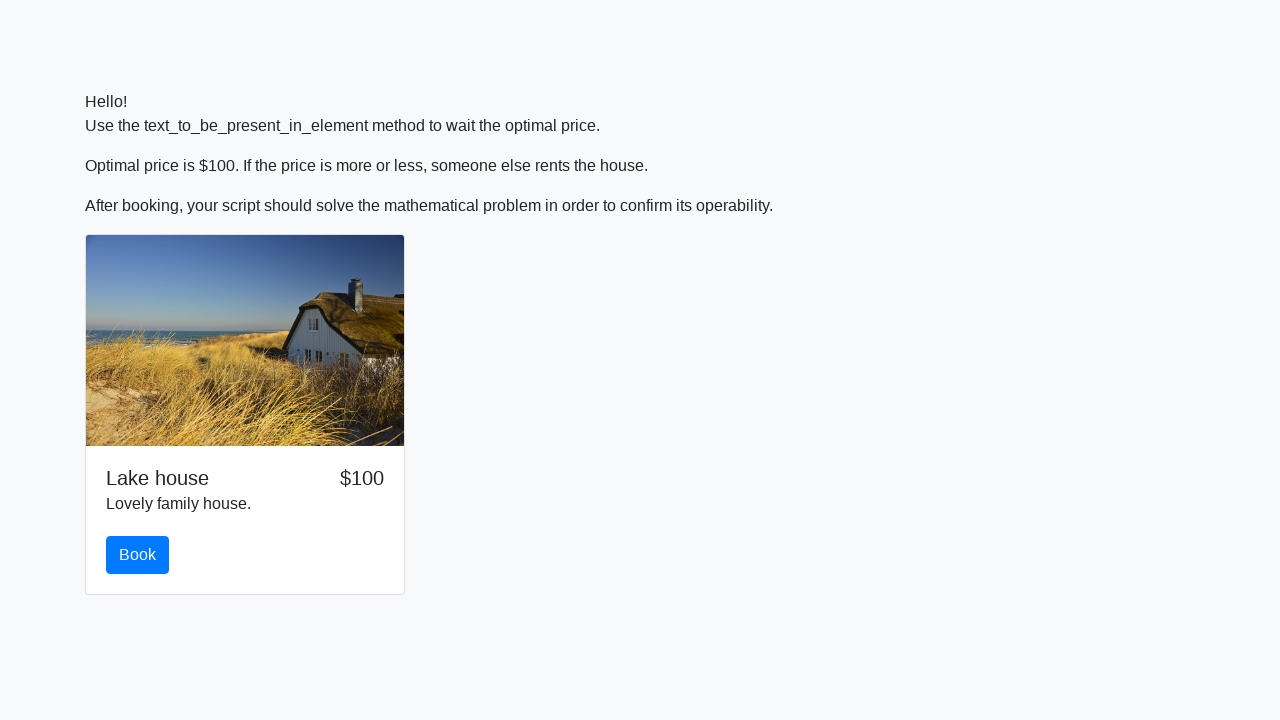

Clicked the Book button at (138, 555) on button#book
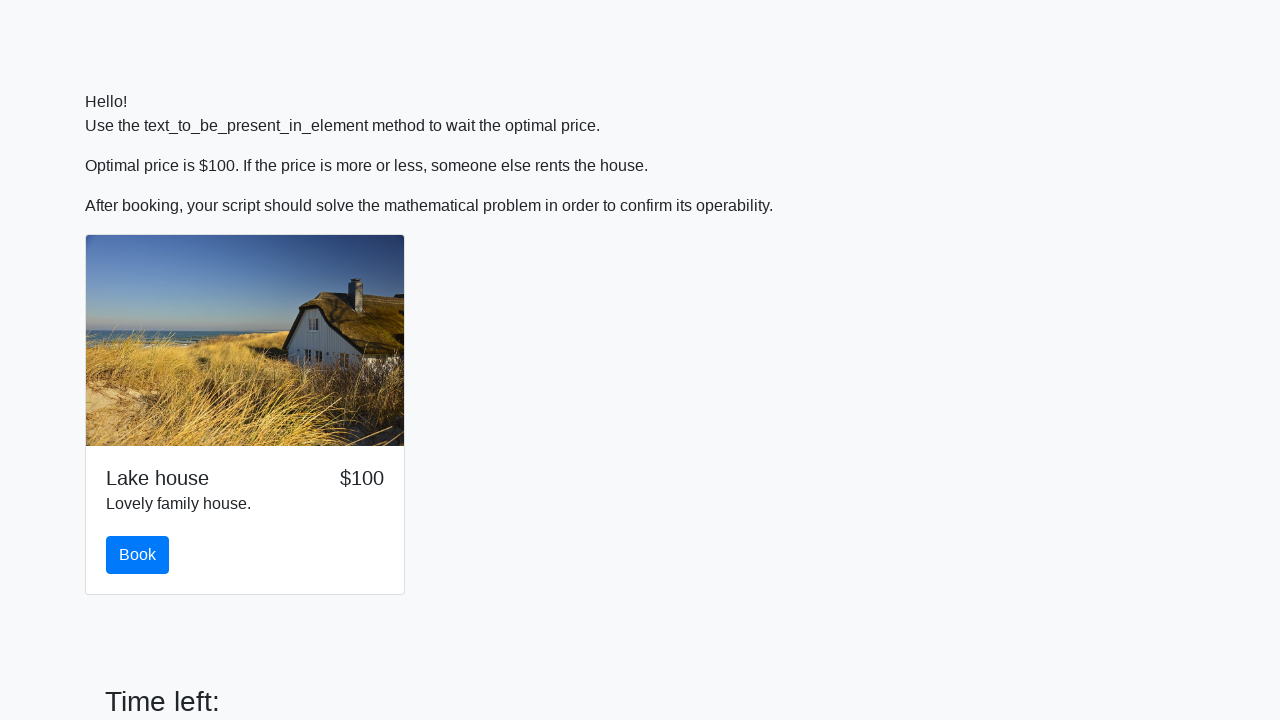

Retrieved the x value from input_value element
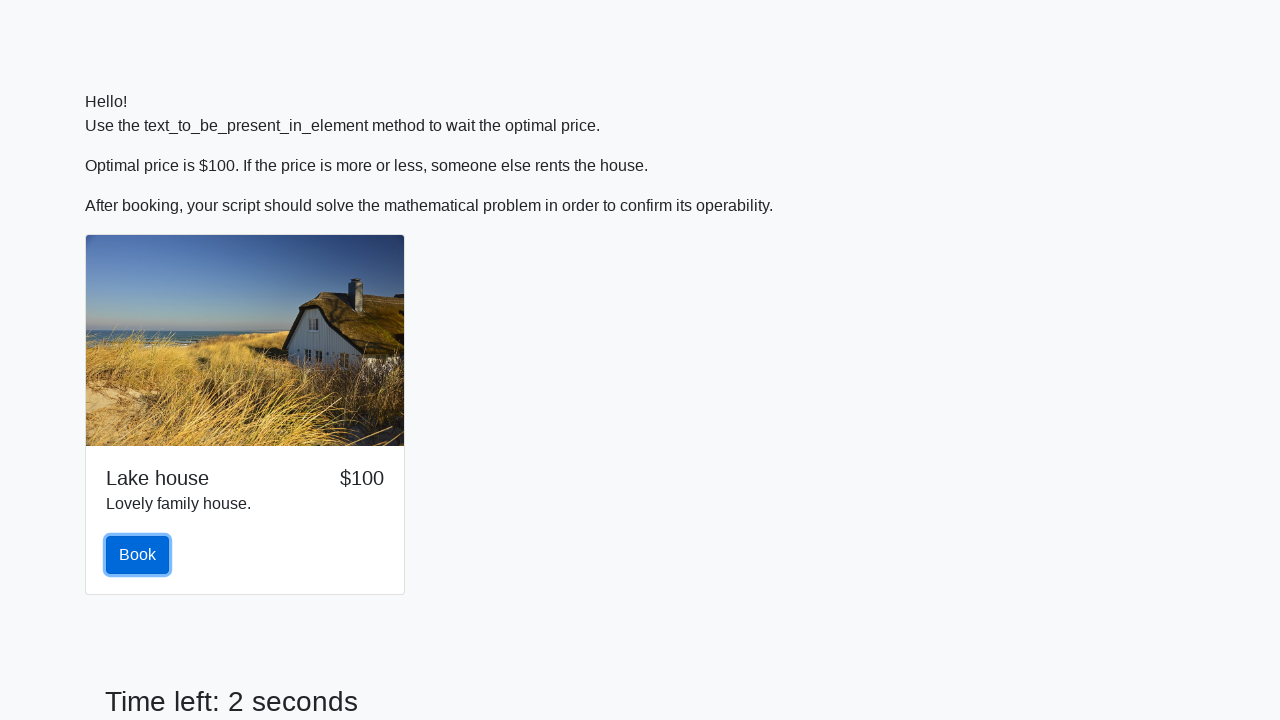

Calculated the mathematical result using the formula
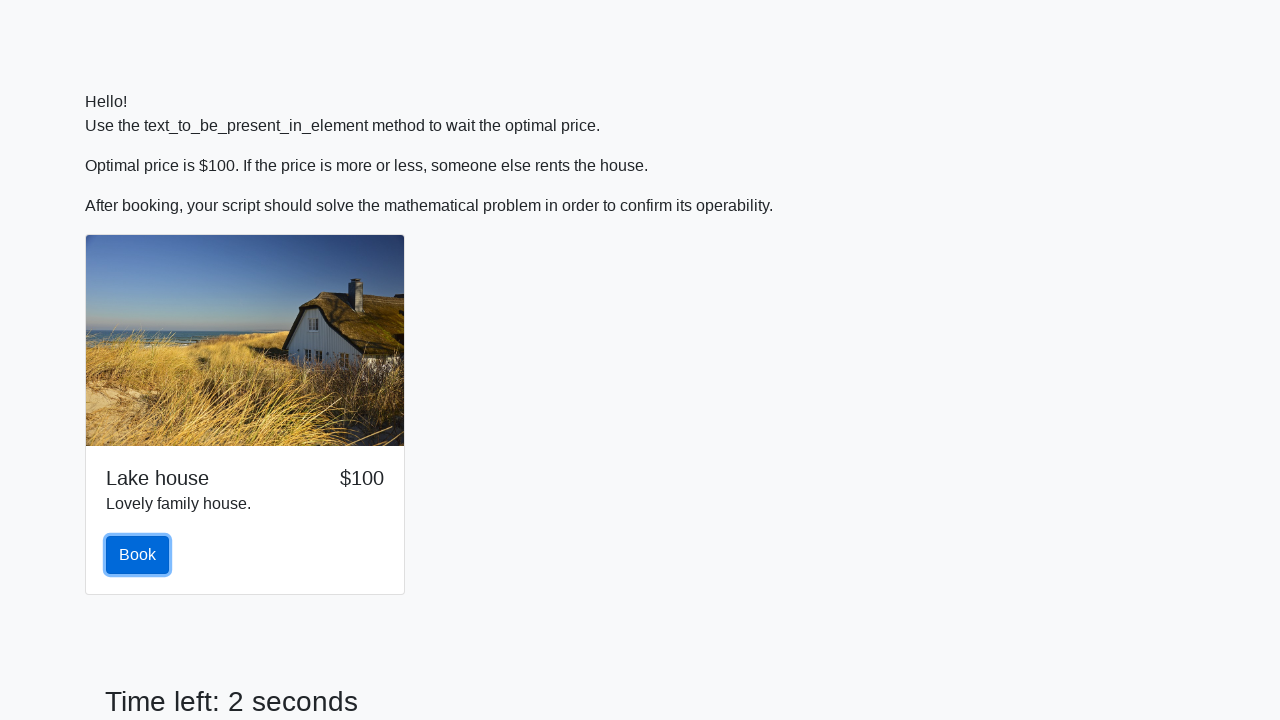

Filled answer field with calculated result: 1.1135602019207105 on input#answer
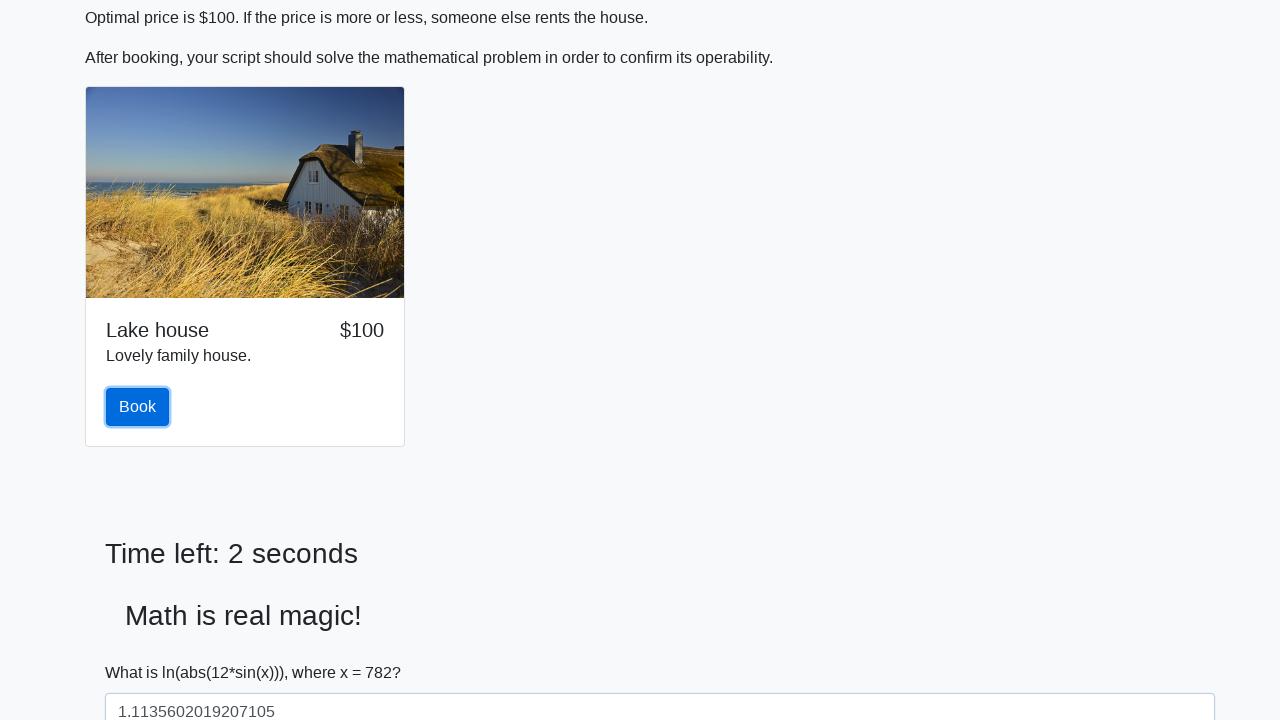

Clicked the Submit button at (143, 651) on button#solve
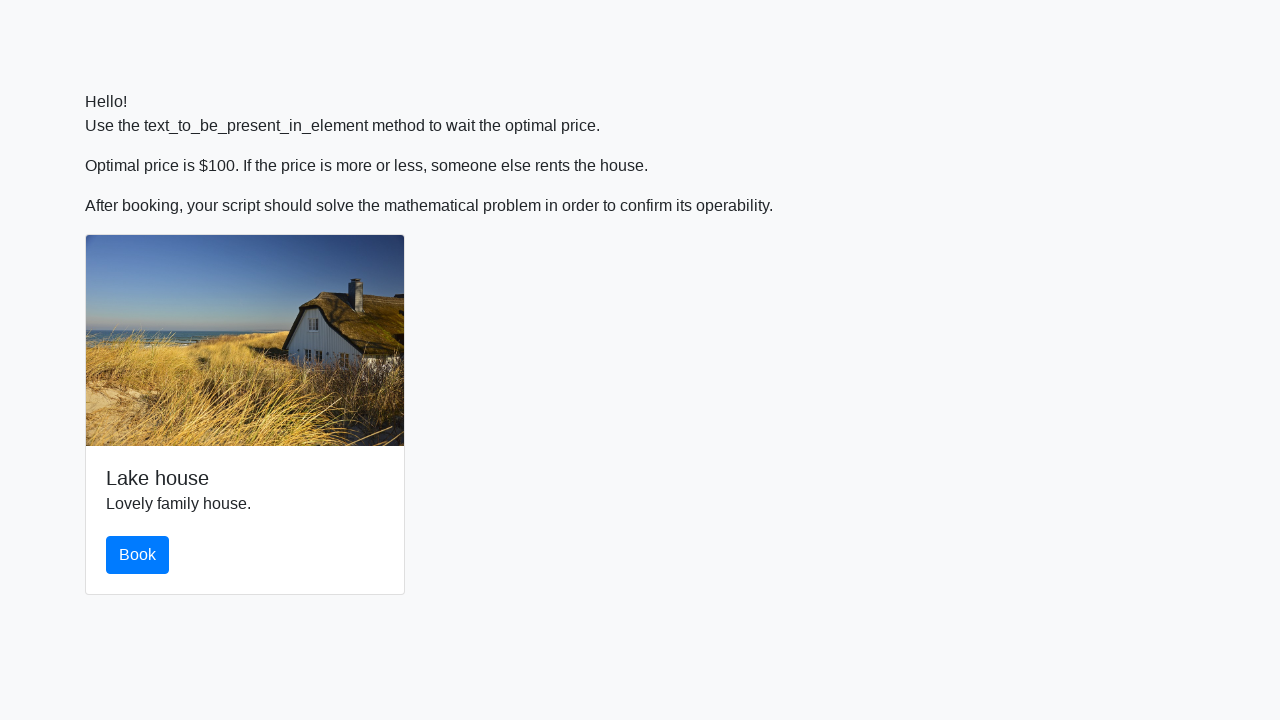

Set up dialog handler to accept alerts
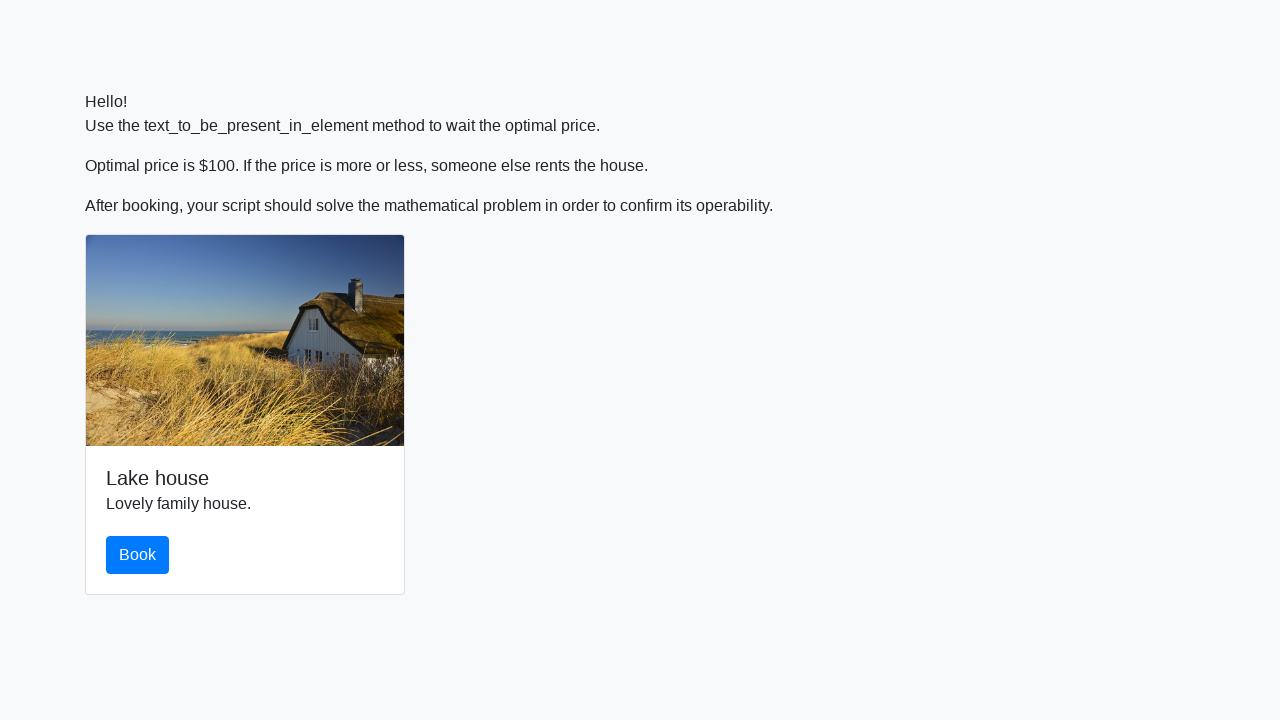

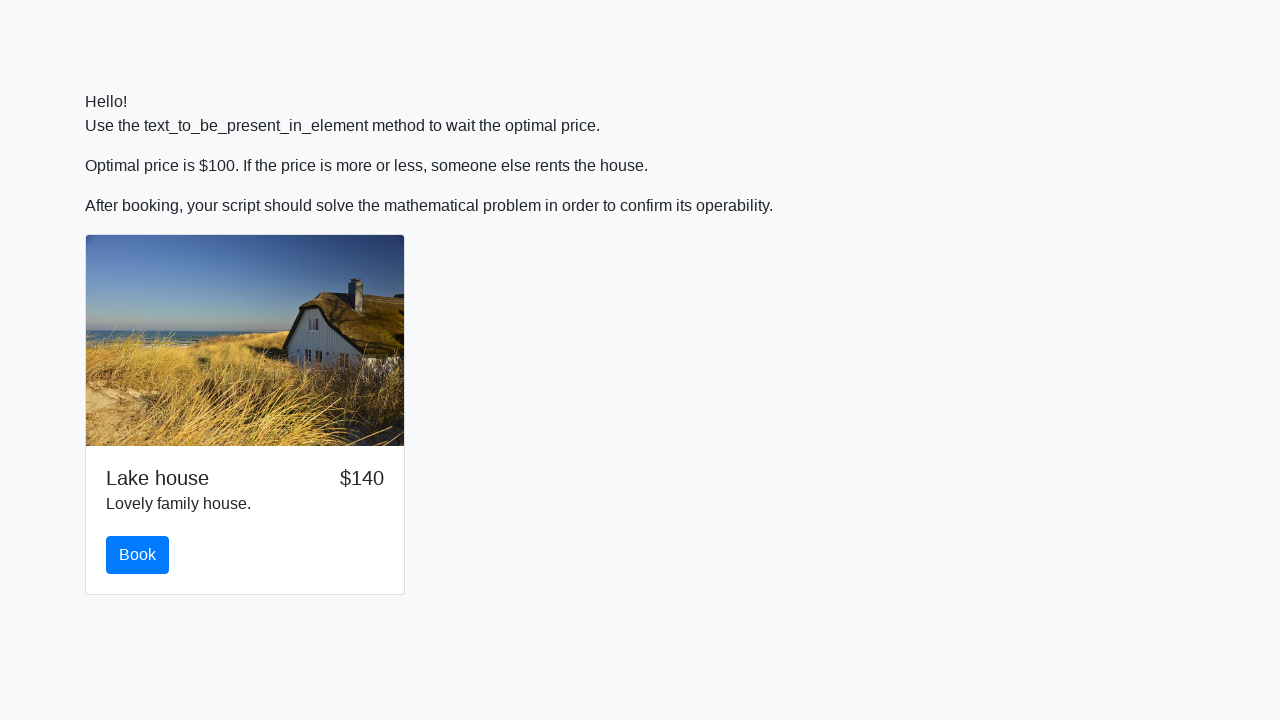